Tests the Feed-A-Cat page by clicking the link and verifying the Feed button is present

Starting URL: https://cs1632.appspot.com/

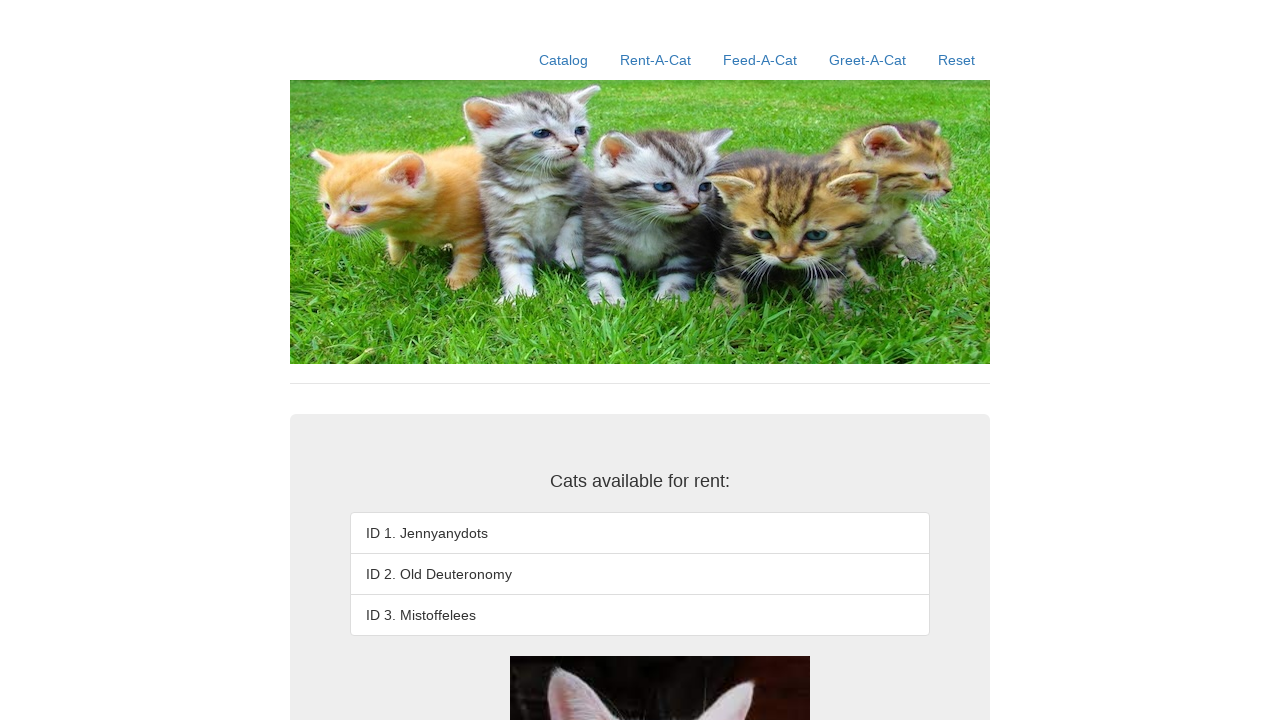

Added cookies for test state initialization
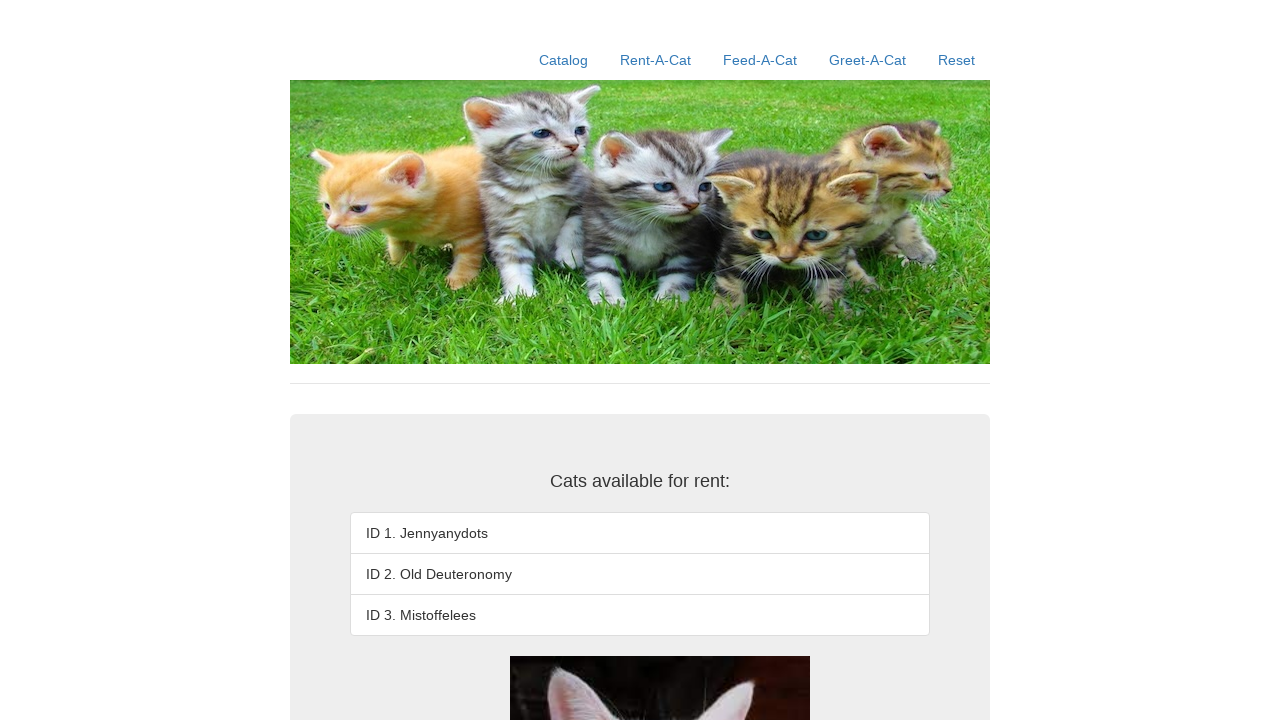

Reloaded page to apply cookies
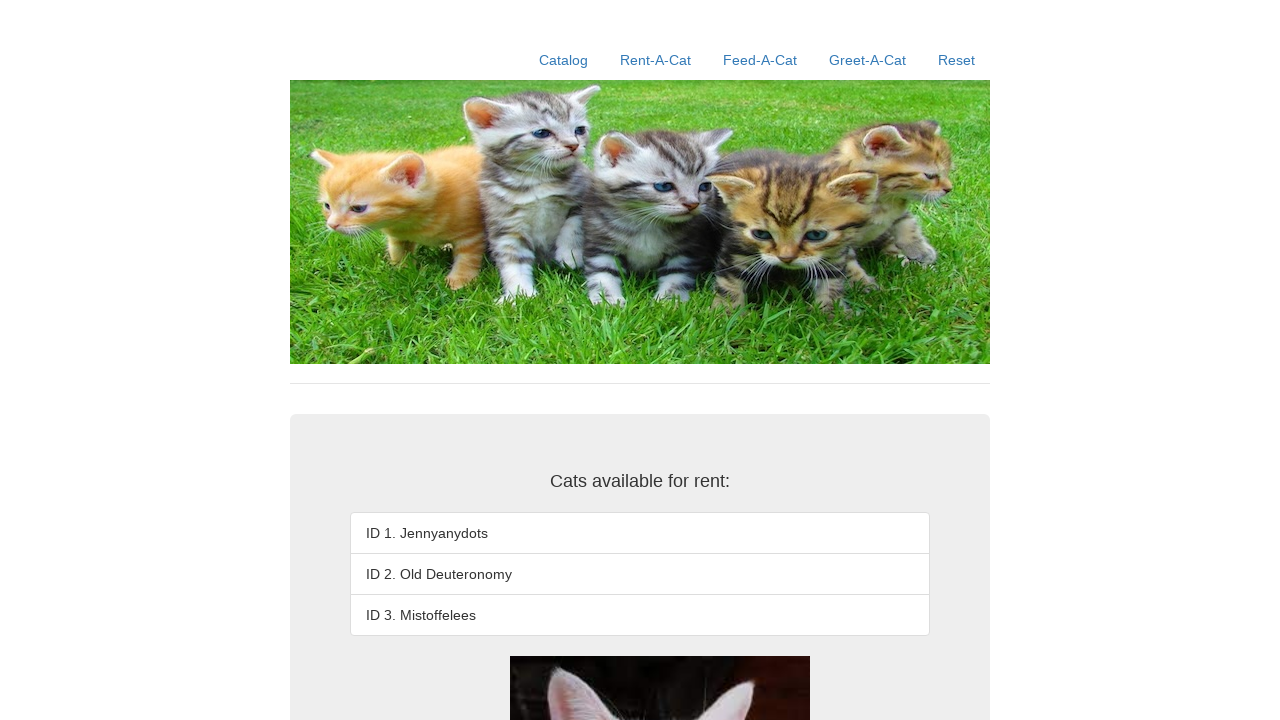

Clicked Feed-A-Cat link at (760, 60) on a[href*='/feed-a-cat']
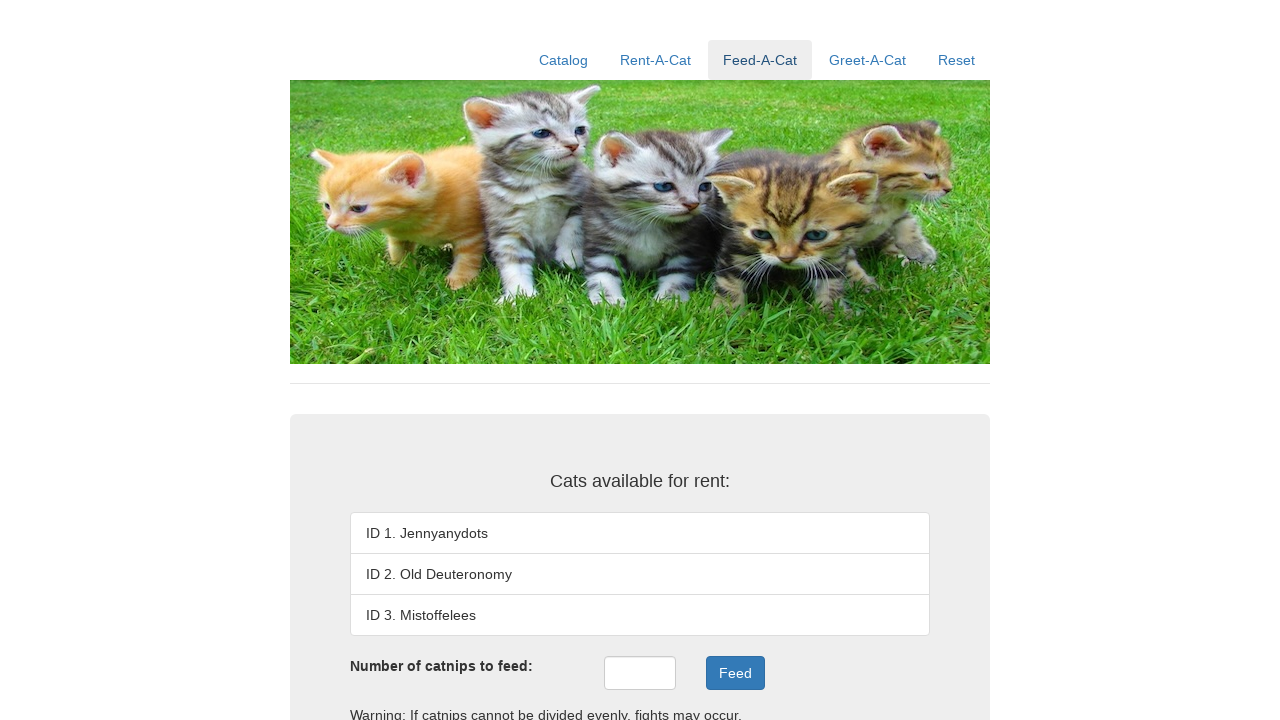

Feed button appeared on Feed-A-Cat page
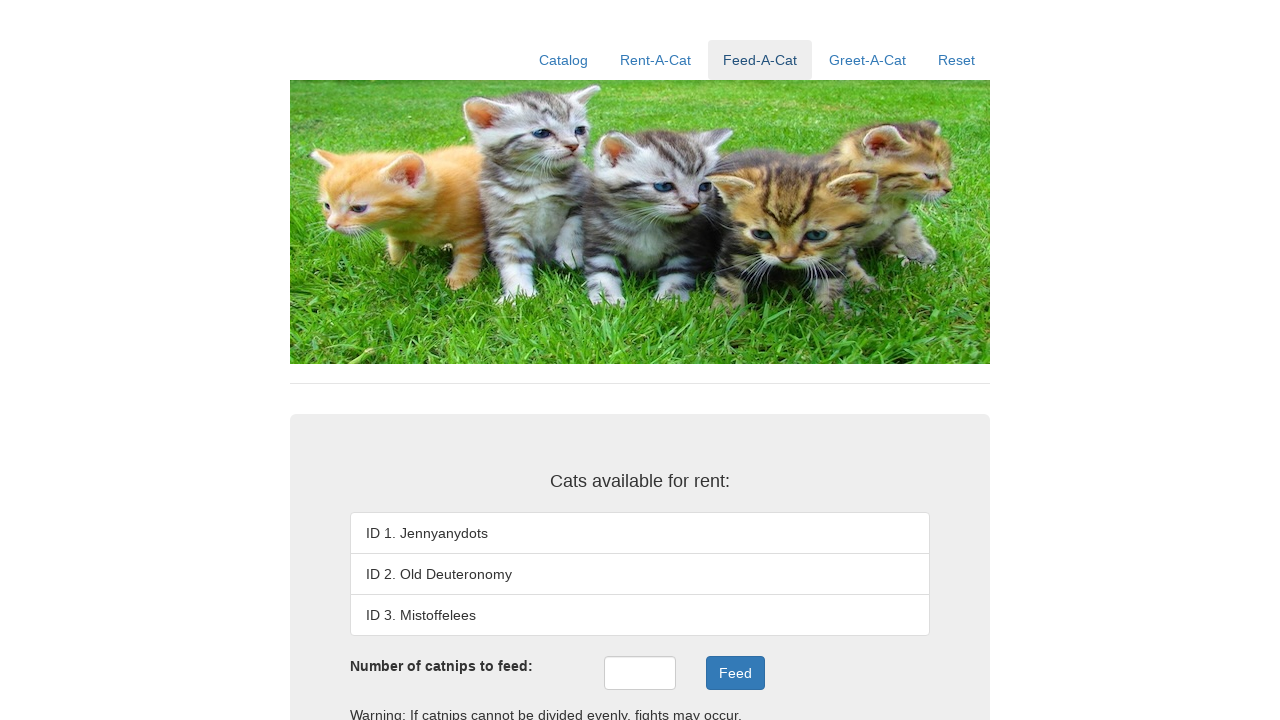

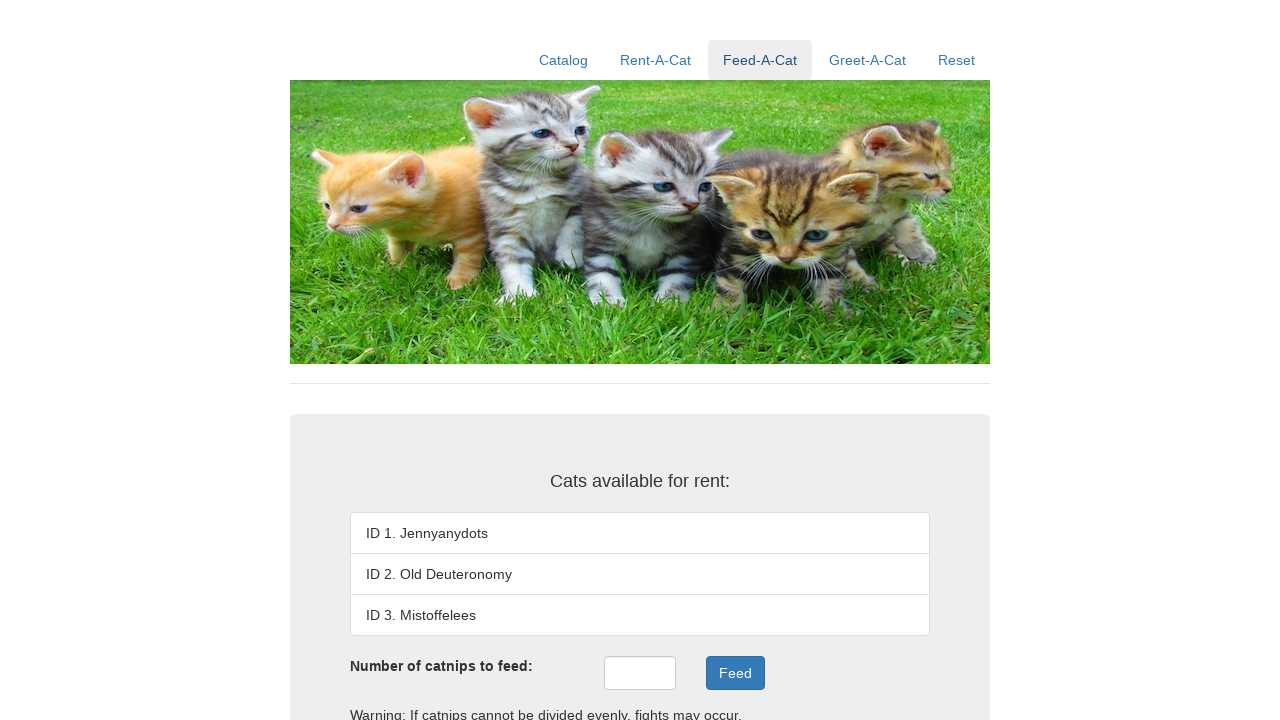